Navigates to the Matalan UK website and verifies the page loads successfully by checking the page title is accessible.

Starting URL: https://www.matalan.co.uk/

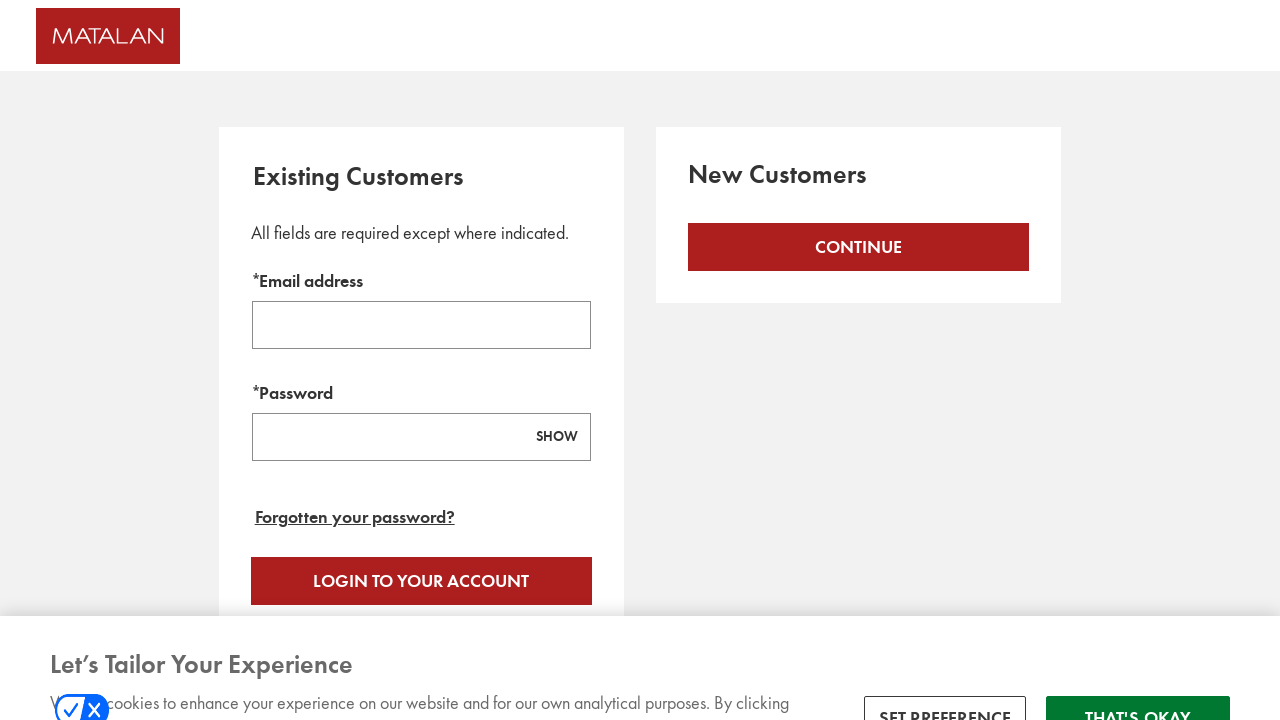

Waited for page to reach domcontentloaded state
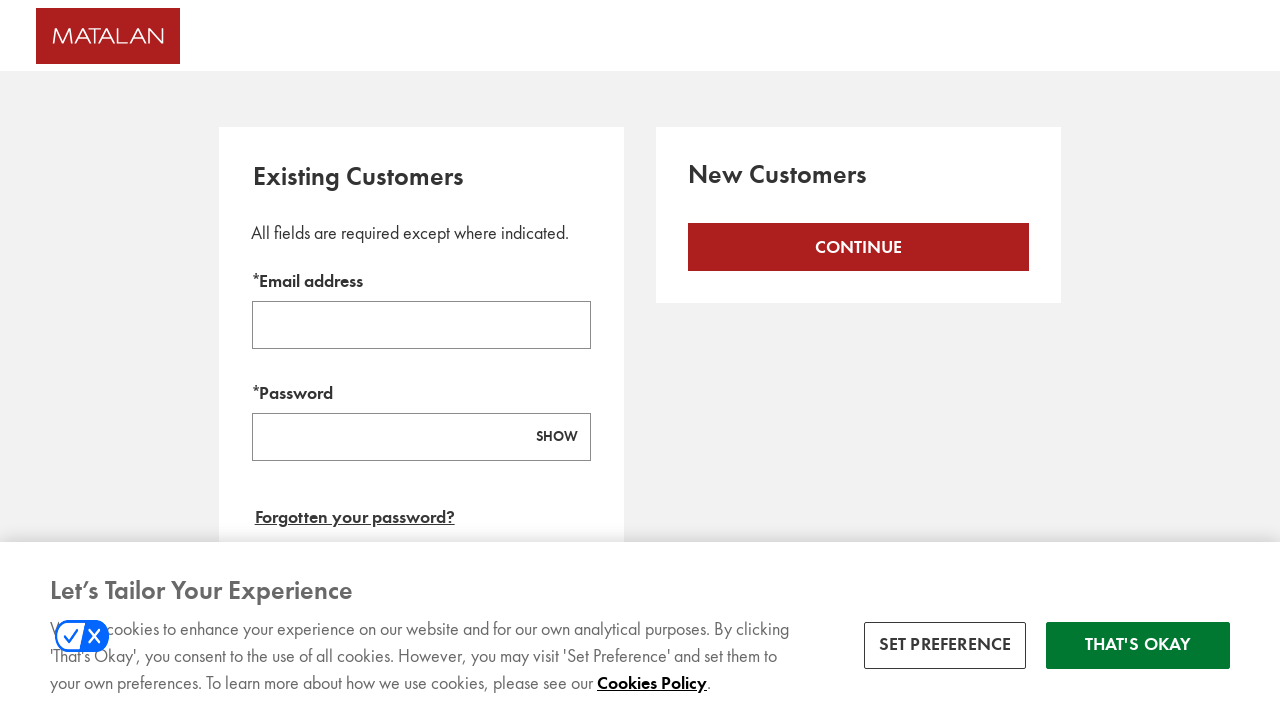

Retrieved page title: Login - Matalan
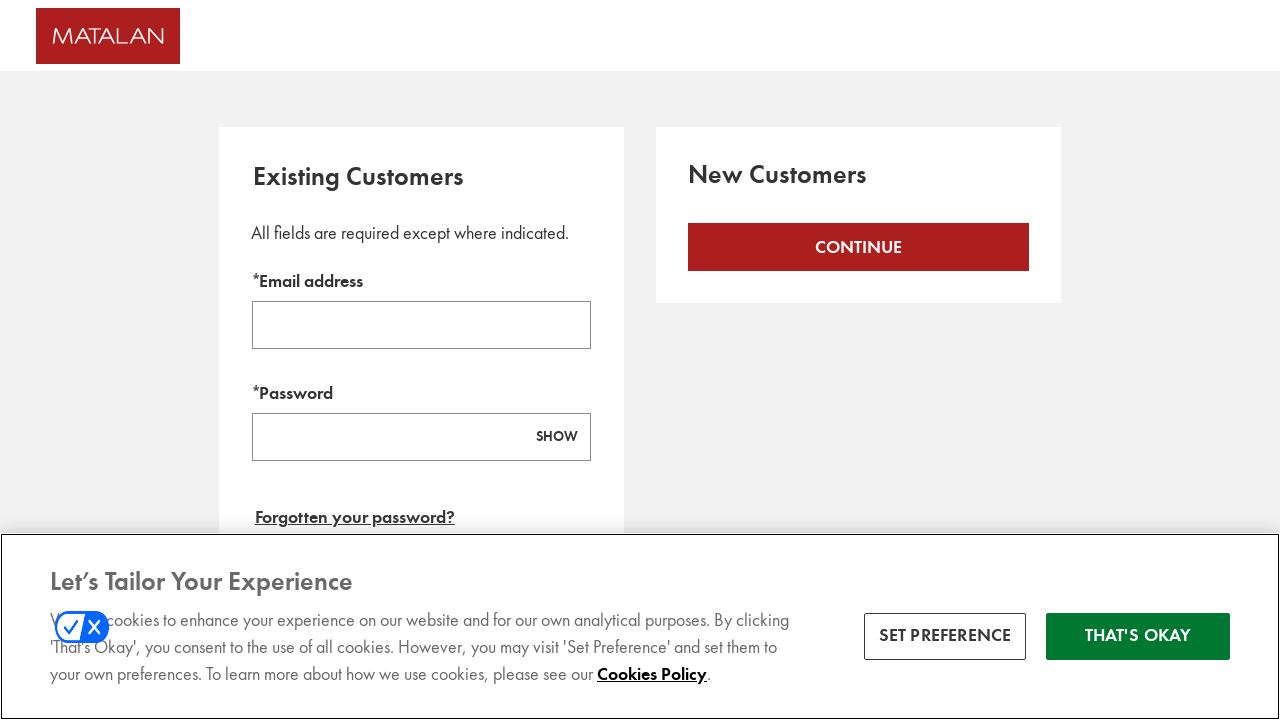

Printed page title to console
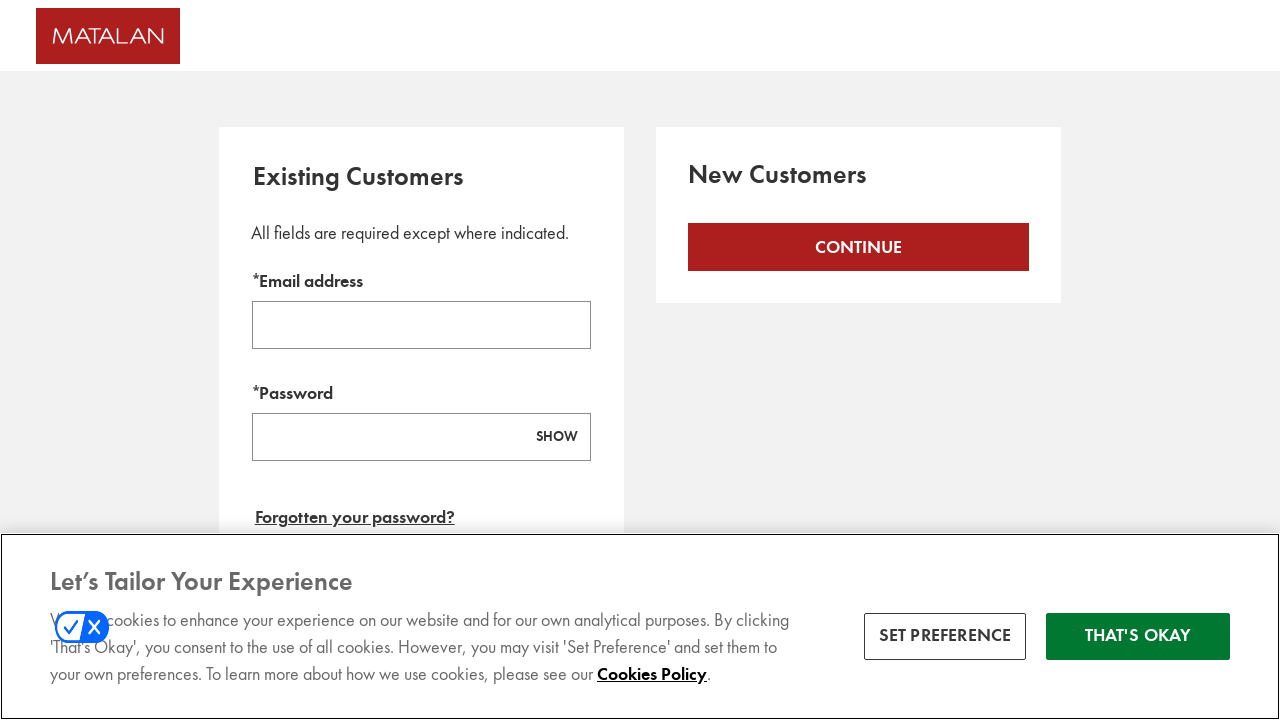

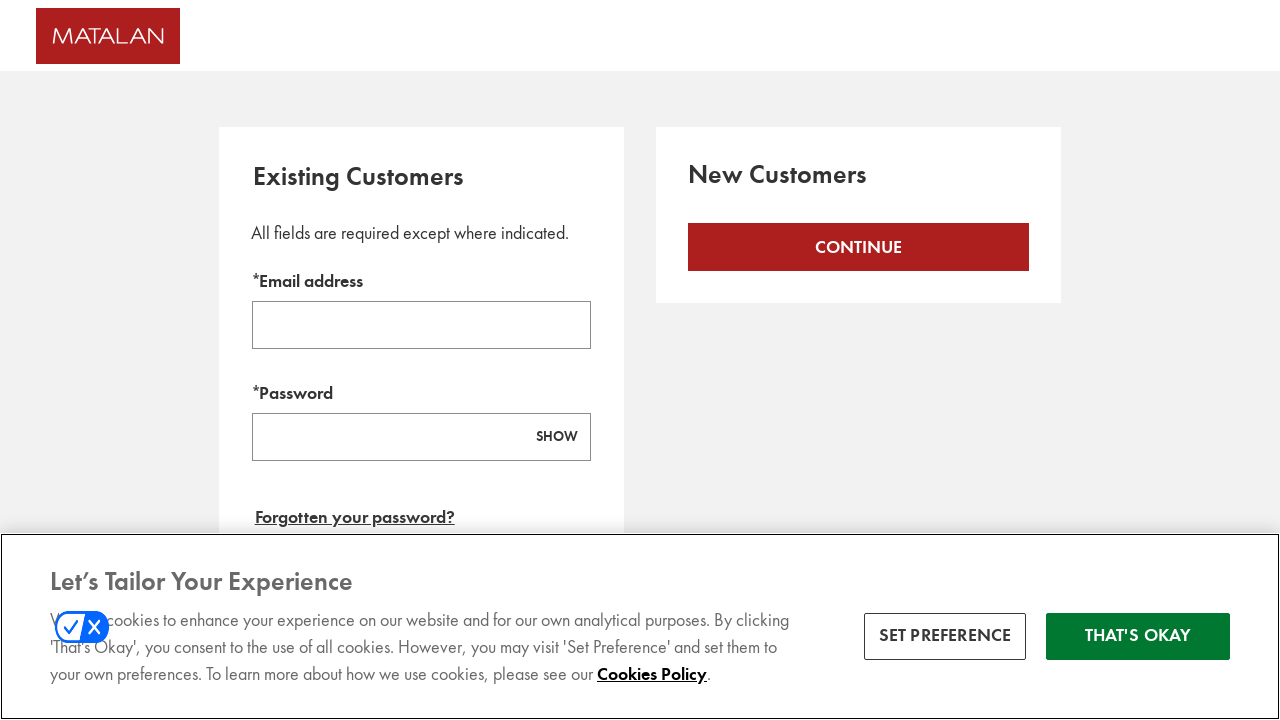